Tests unmarking a completed todo item by unchecking its checkbox

Starting URL: https://demo.playwright.dev/todomvc

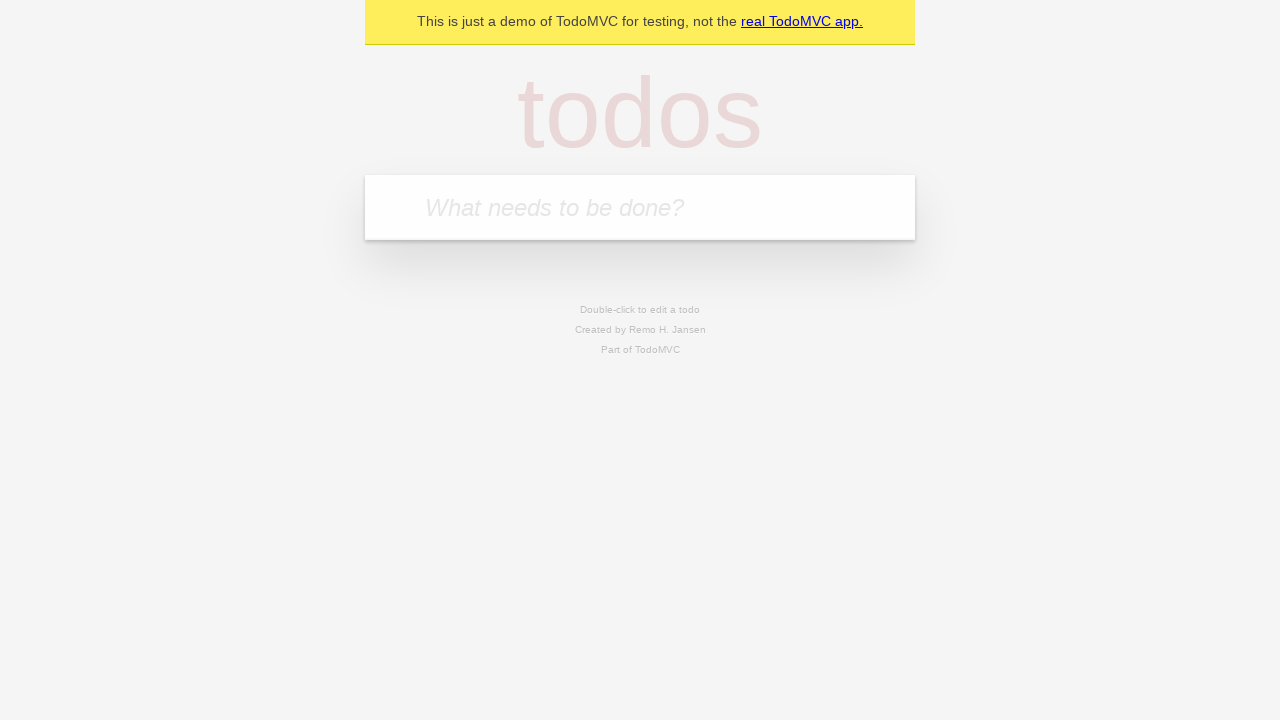

Filled todo input with 'buy some cheese' on internal:attr=[placeholder="What needs to be done?"i]
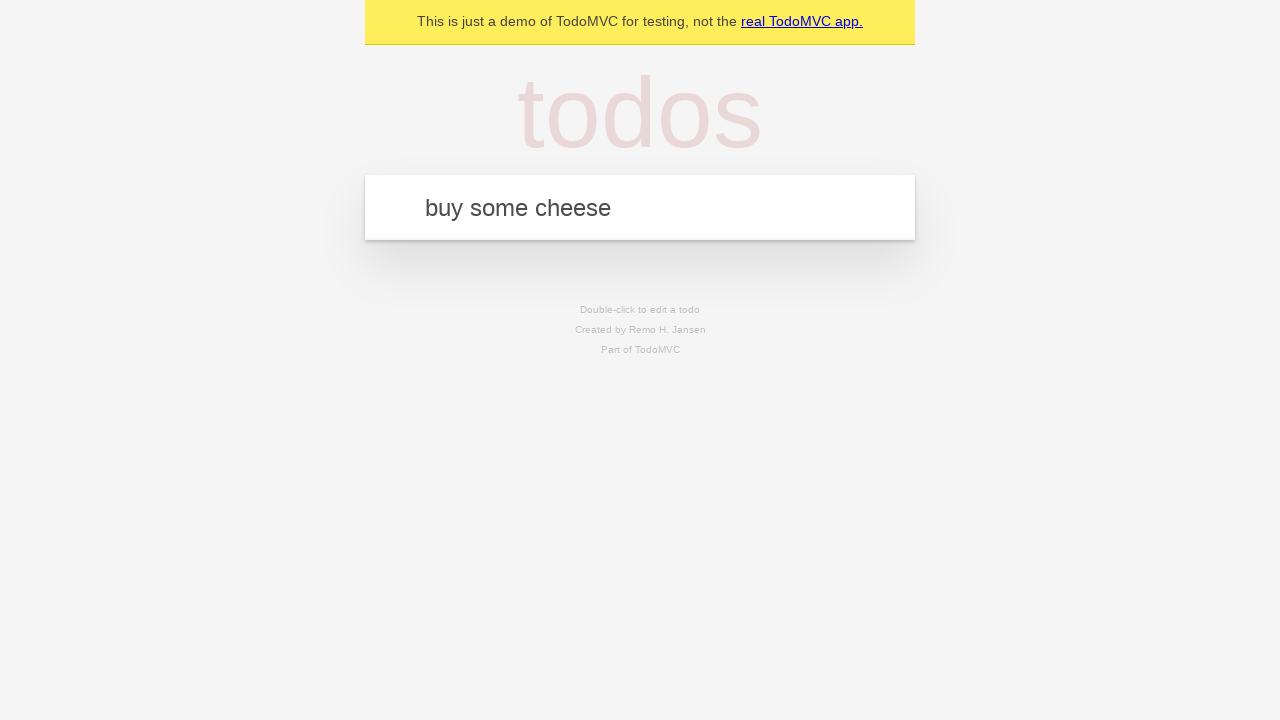

Pressed Enter to create first todo item on internal:attr=[placeholder="What needs to be done?"i]
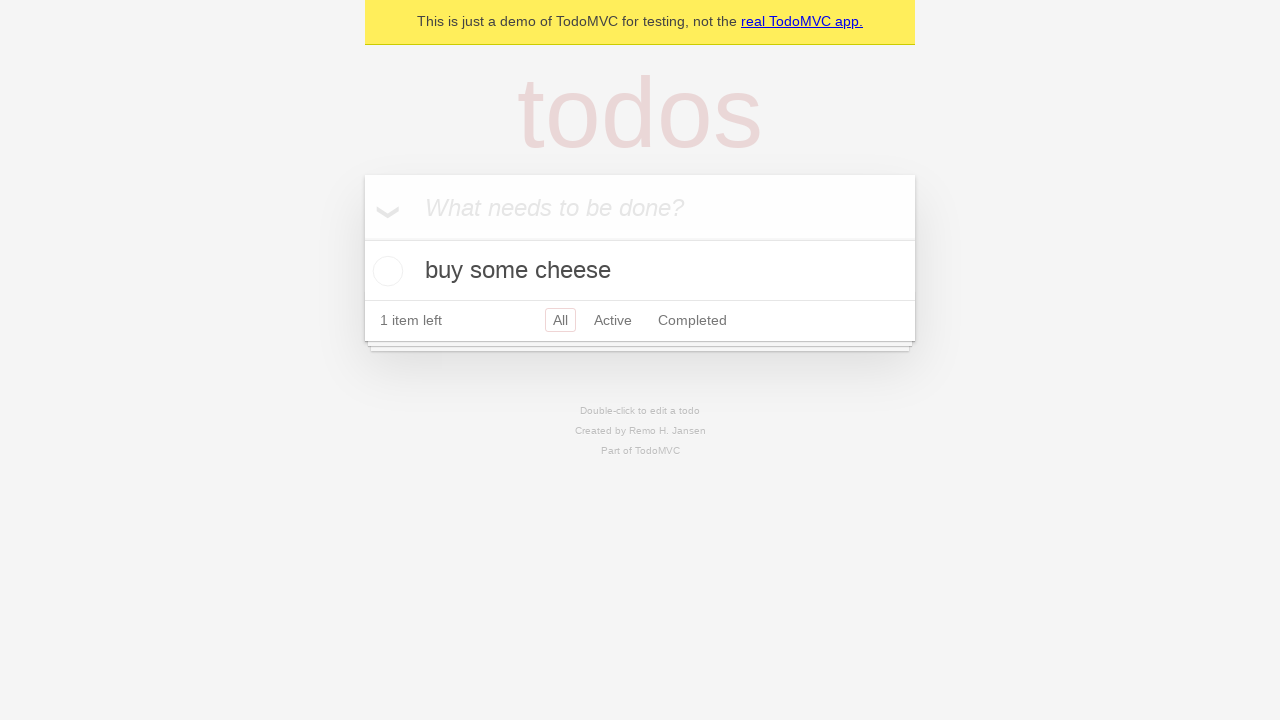

Filled todo input with 'feed the cat' on internal:attr=[placeholder="What needs to be done?"i]
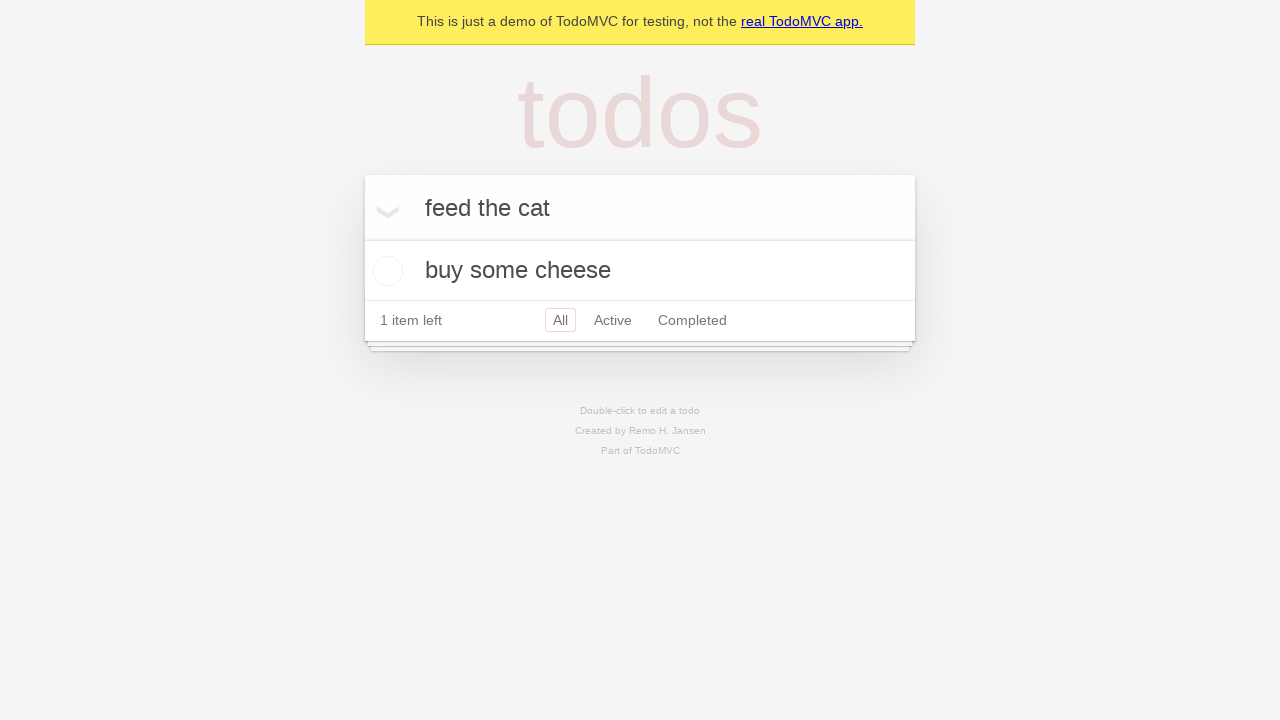

Pressed Enter to create second todo item on internal:attr=[placeholder="What needs to be done?"i]
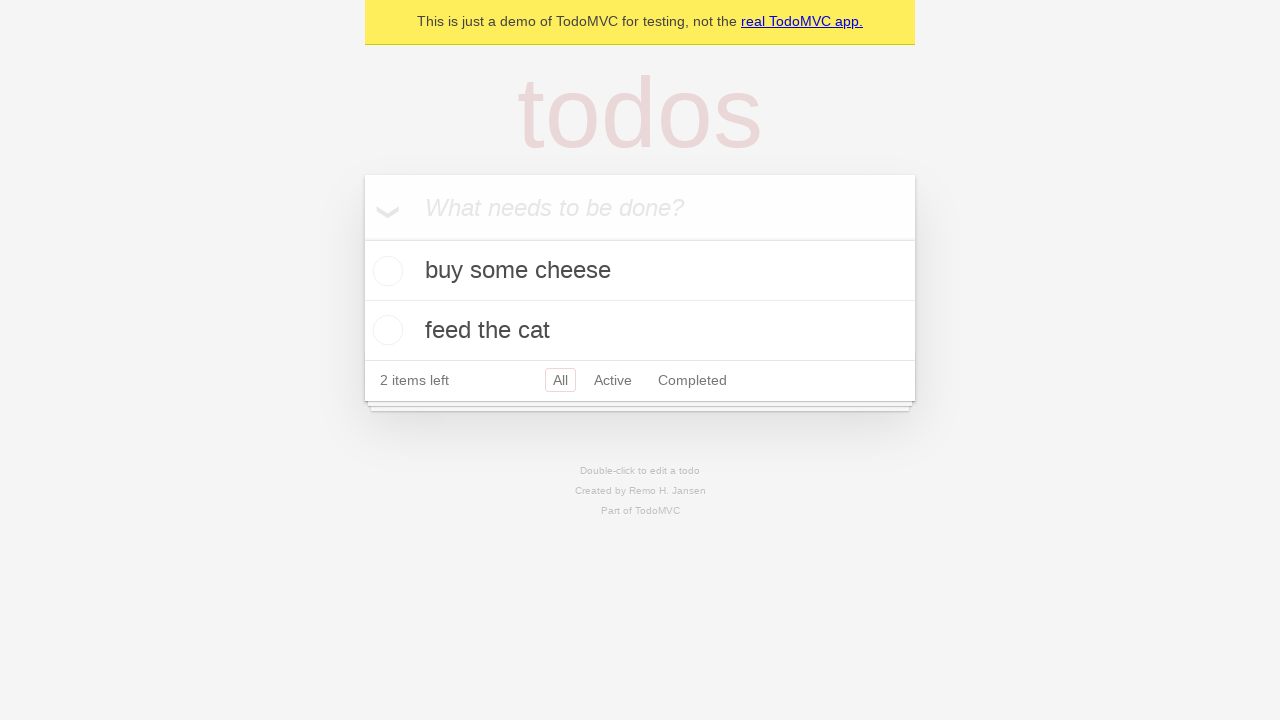

Checked the first todo item checkbox at (385, 271) on [data-testid='todo-item'] >> nth=0 >> internal:role=checkbox
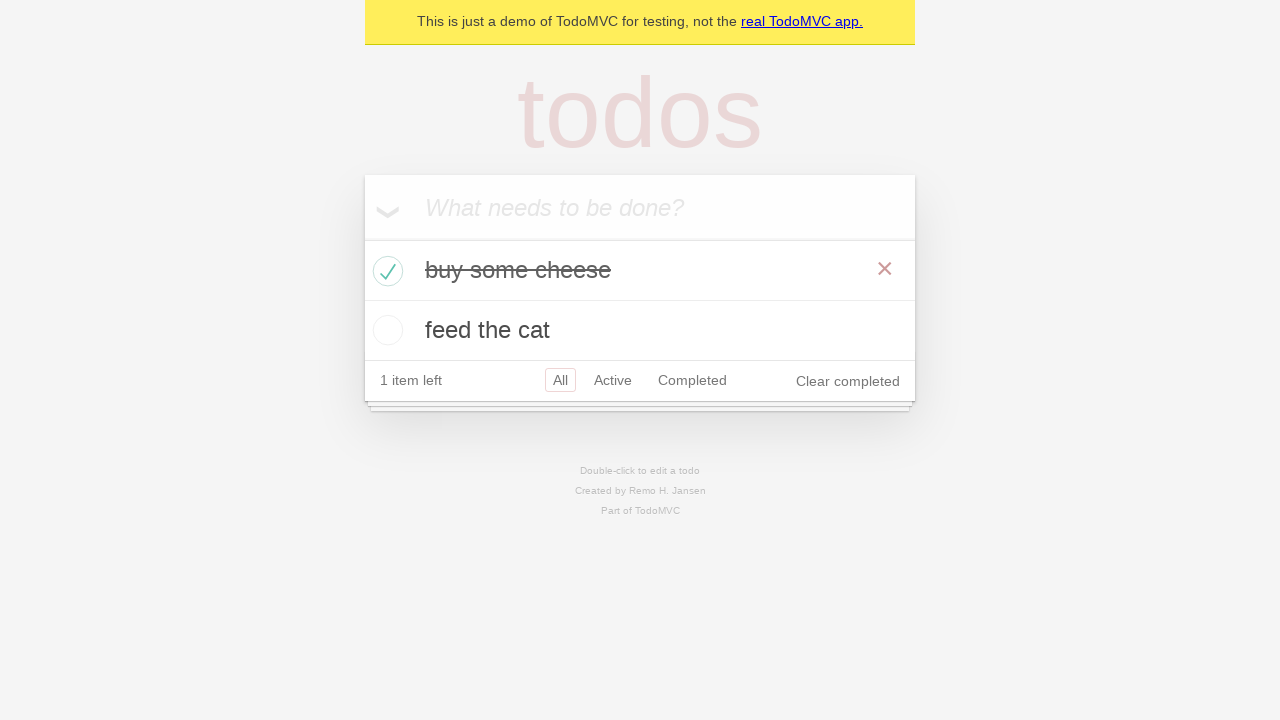

Unchecked the first todo item checkbox to mark it as incomplete at (385, 271) on [data-testid='todo-item'] >> nth=0 >> internal:role=checkbox
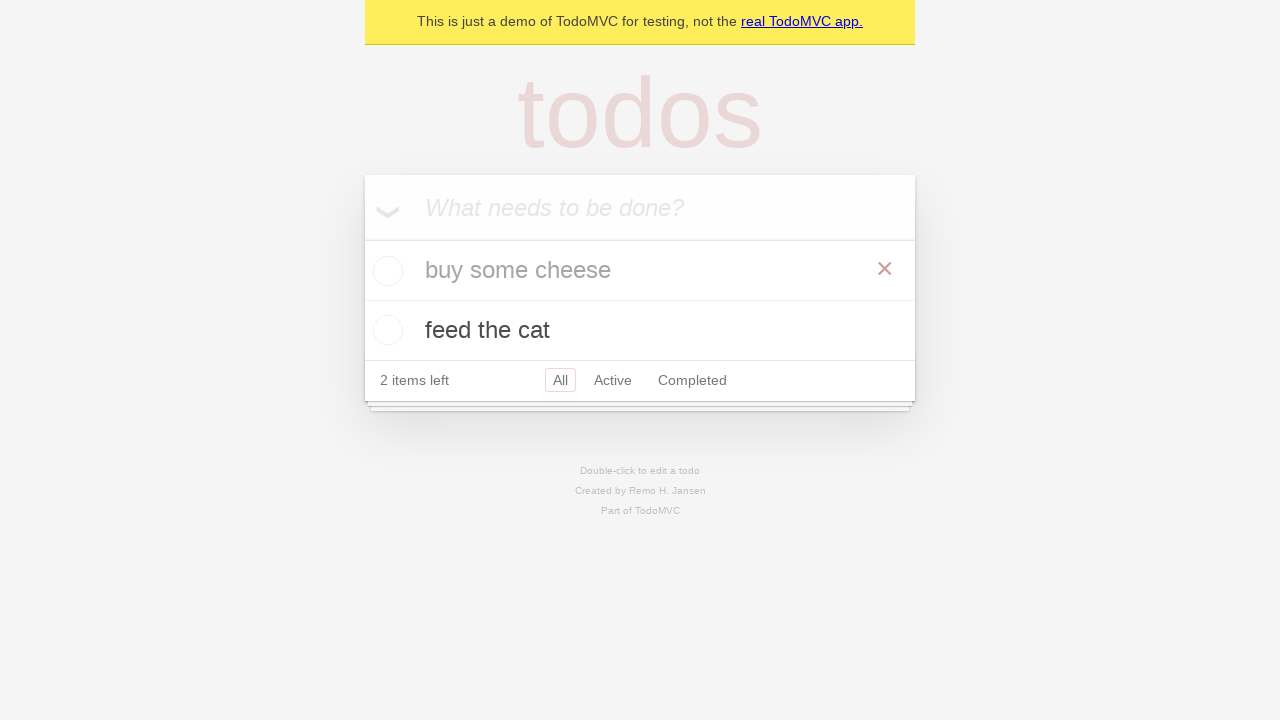

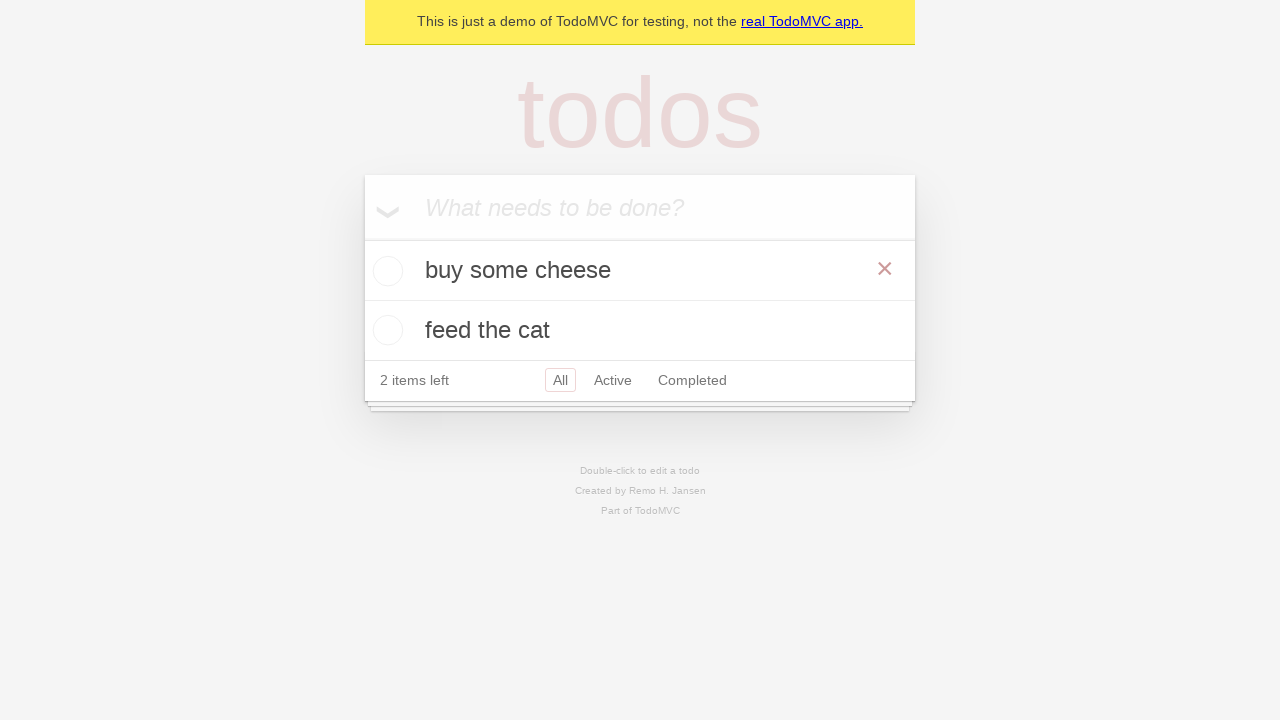